Tests page load performance by navigating to Claro Ecuador website and checking if a specific element exists on the page.

Starting URL: https://www.claro.com.ec

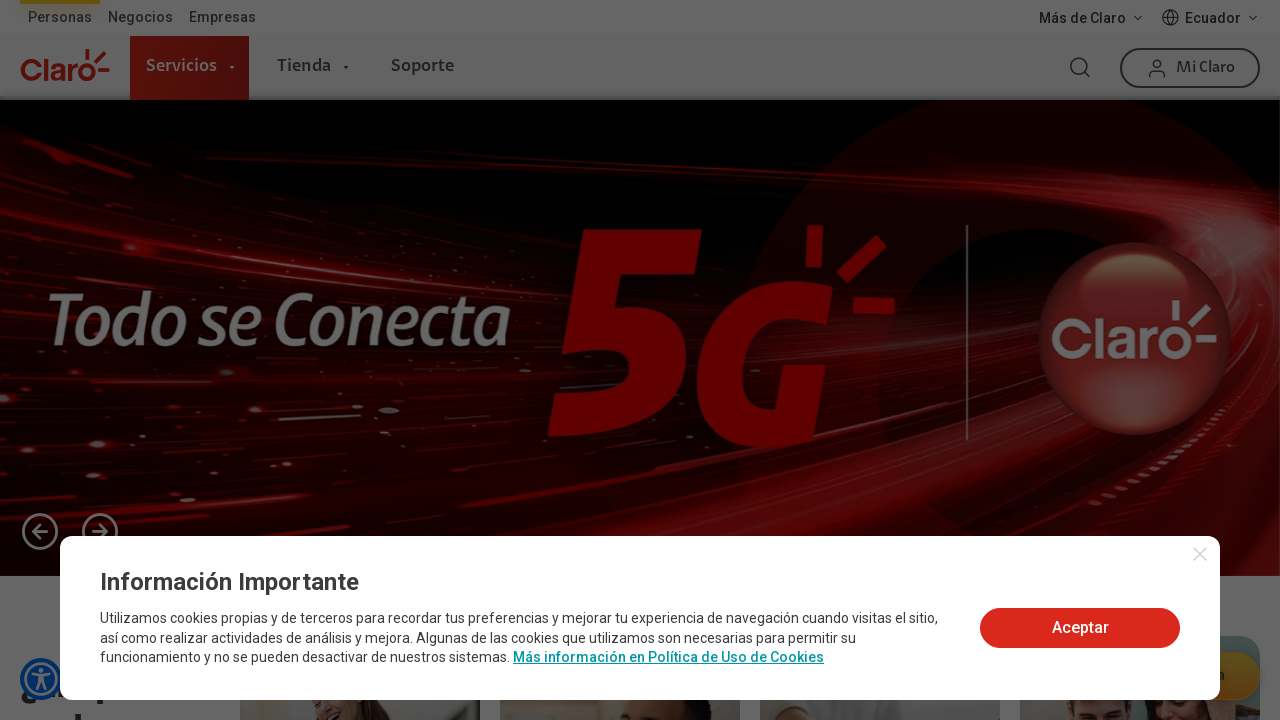

Timeout waiting for .cyber-card element - element does not exist on page
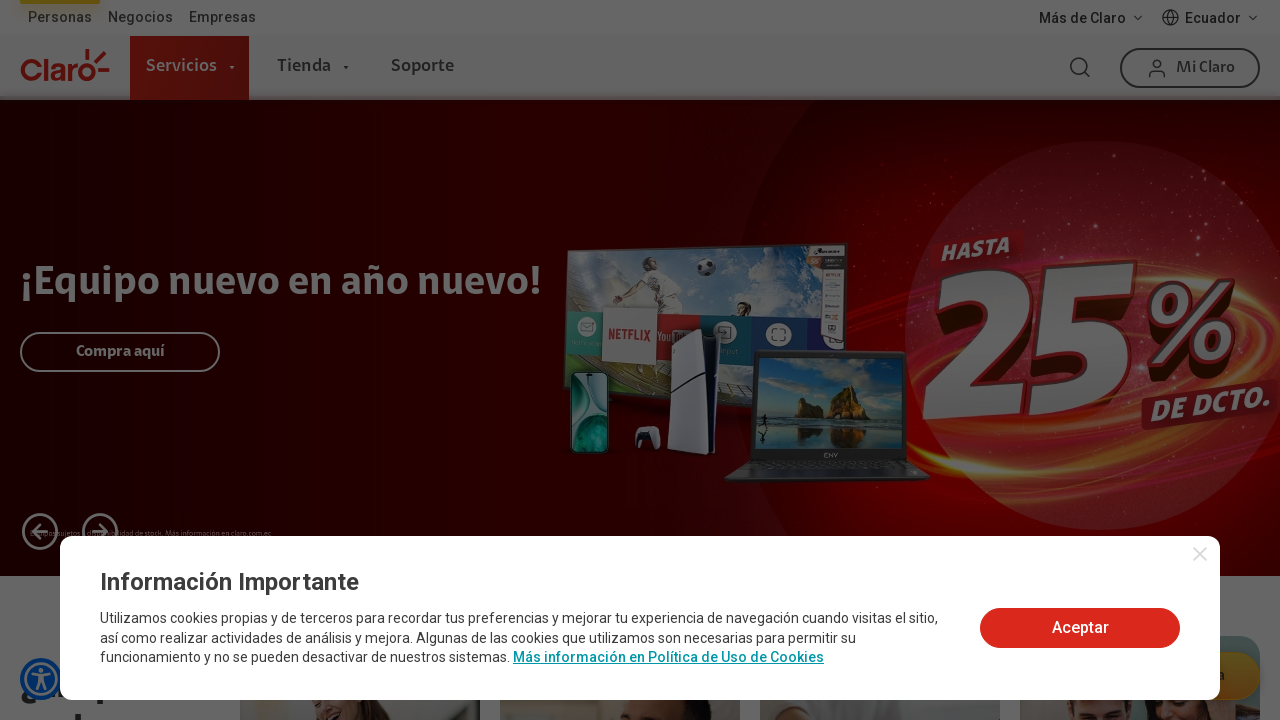

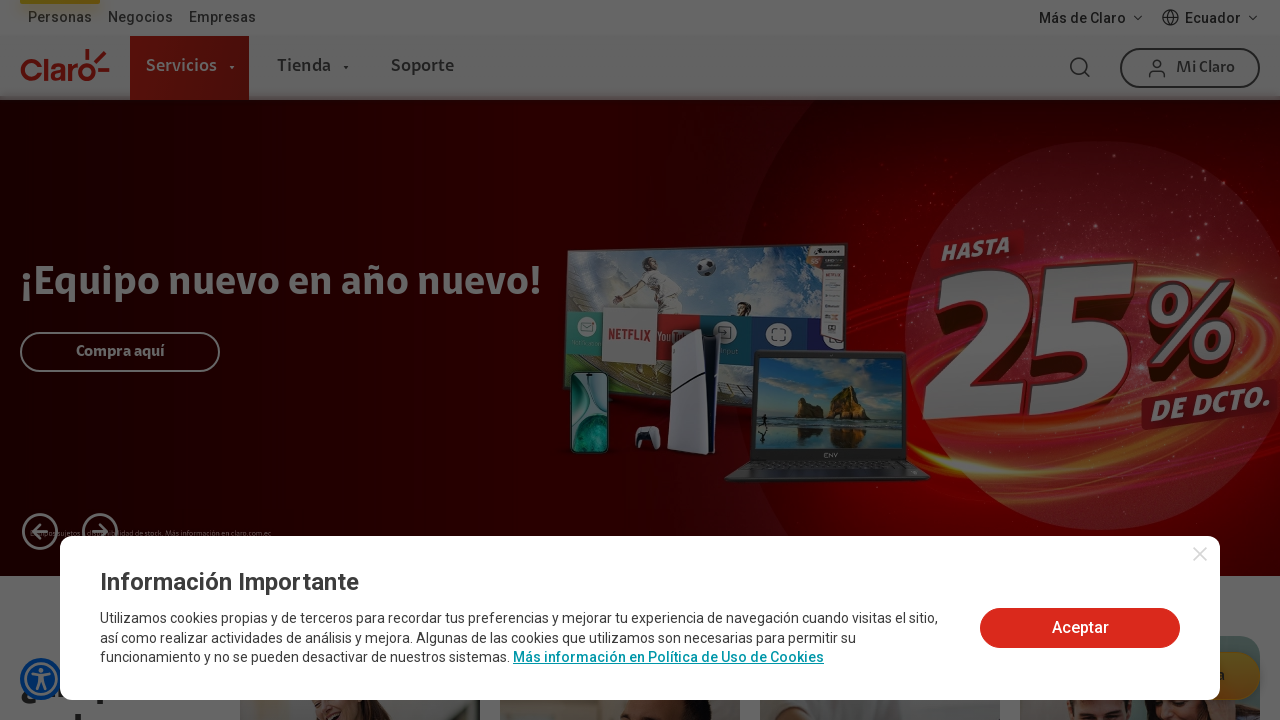